Tests navigation through the website by clicking on various navigation links including About, Contact, Count, Photos, and Home pages.

Starting URL: https://my-web-app-amber.vercel.app/

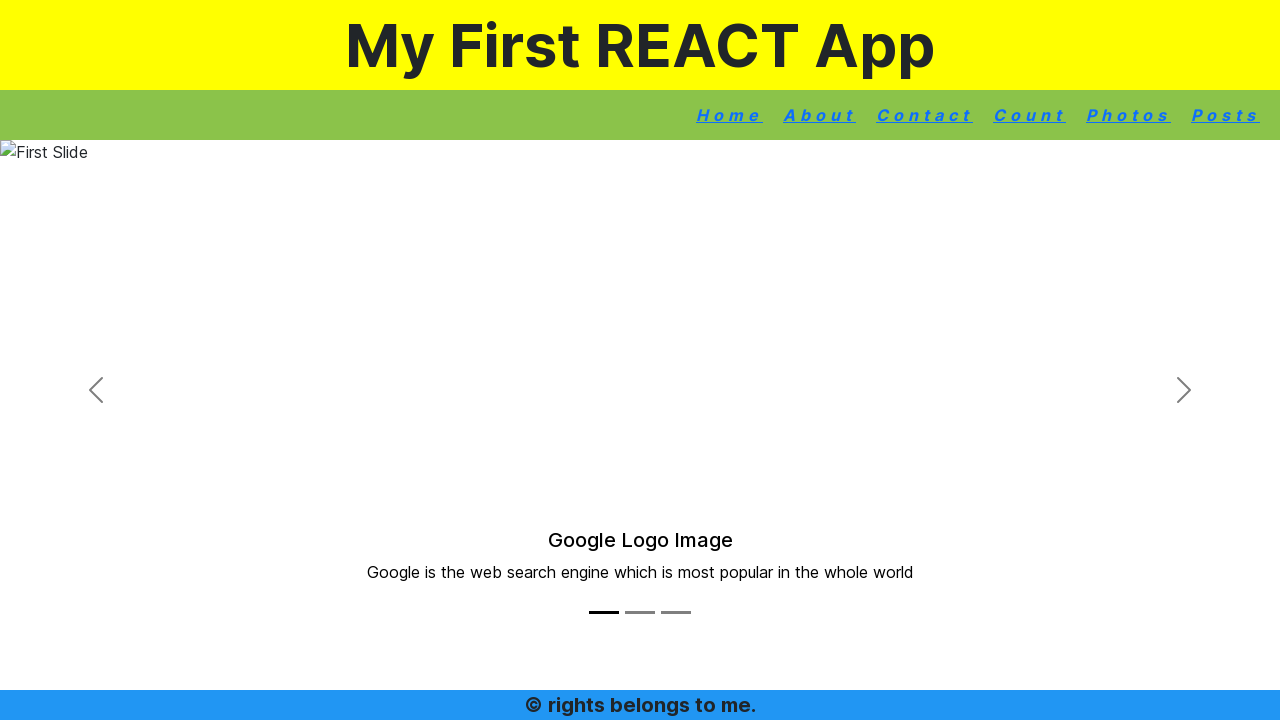

Clicked on About navigation link at (820, 115) on internal:role=link[name="About"i]
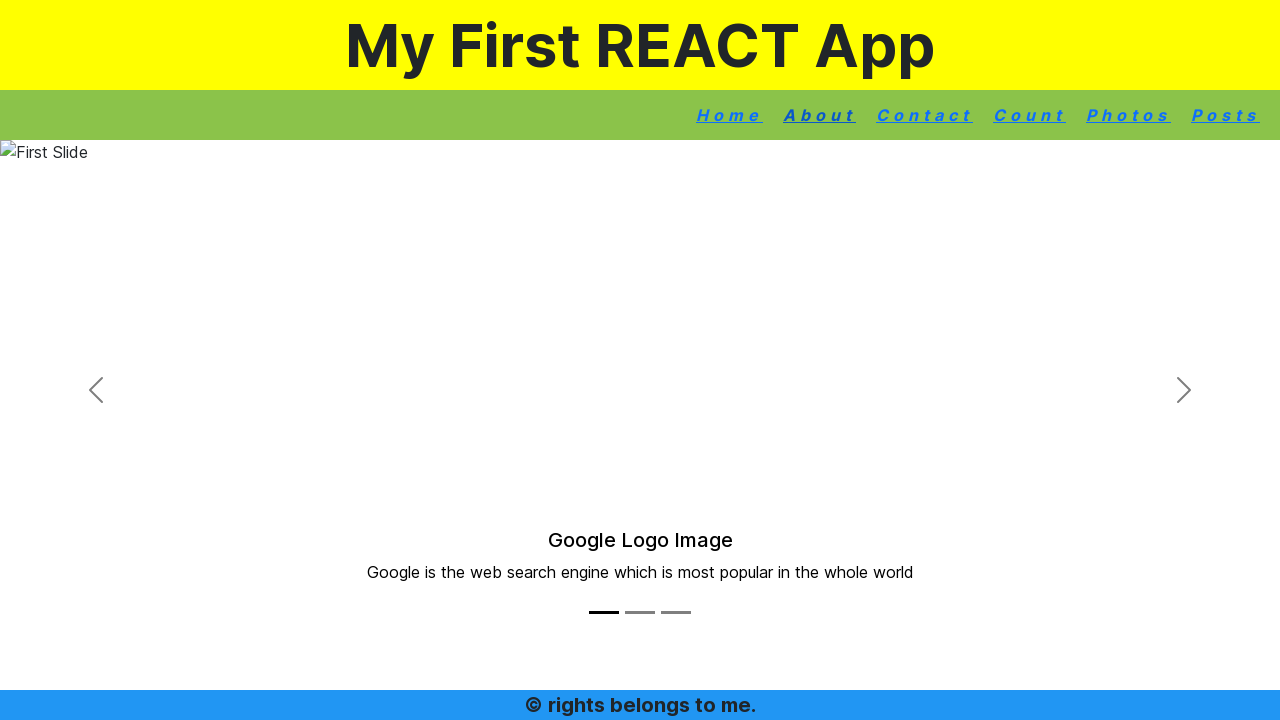

Clicked on Contact navigation link at (924, 115) on internal:role=link[name="Contact"i]
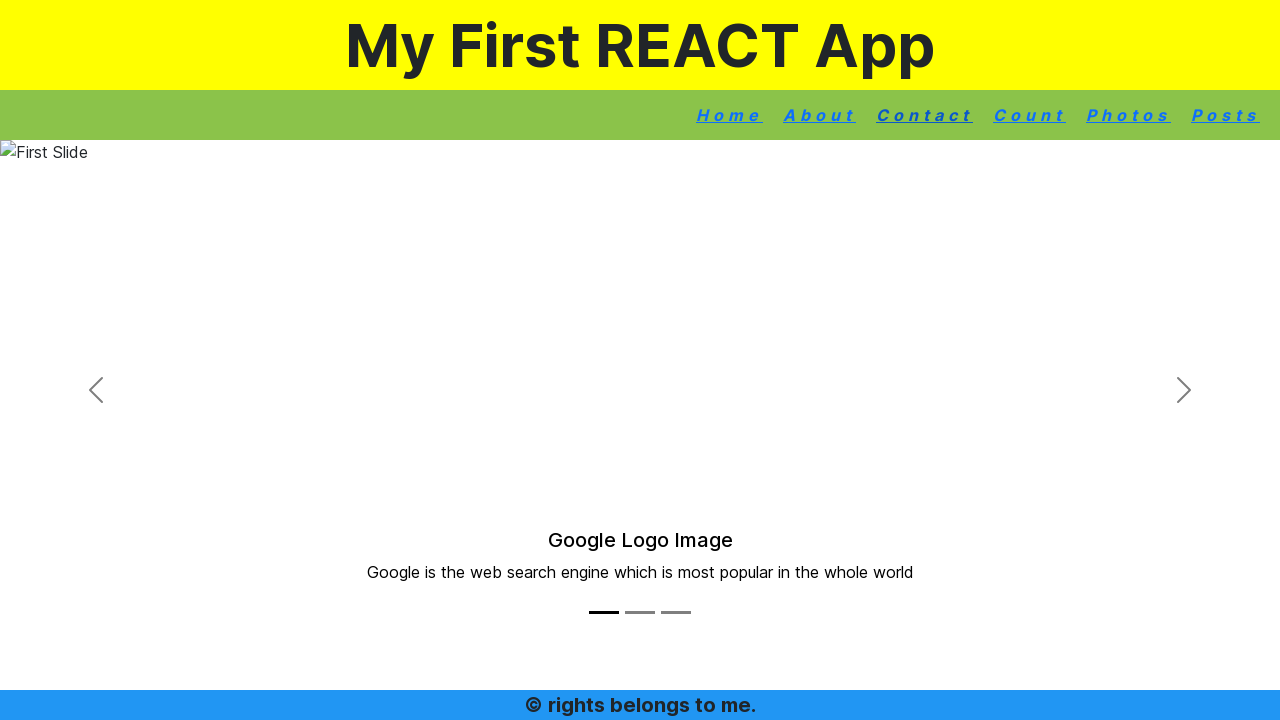

Clicked on Count navigation link at (1030, 115) on internal:role=link[name="Count"i]
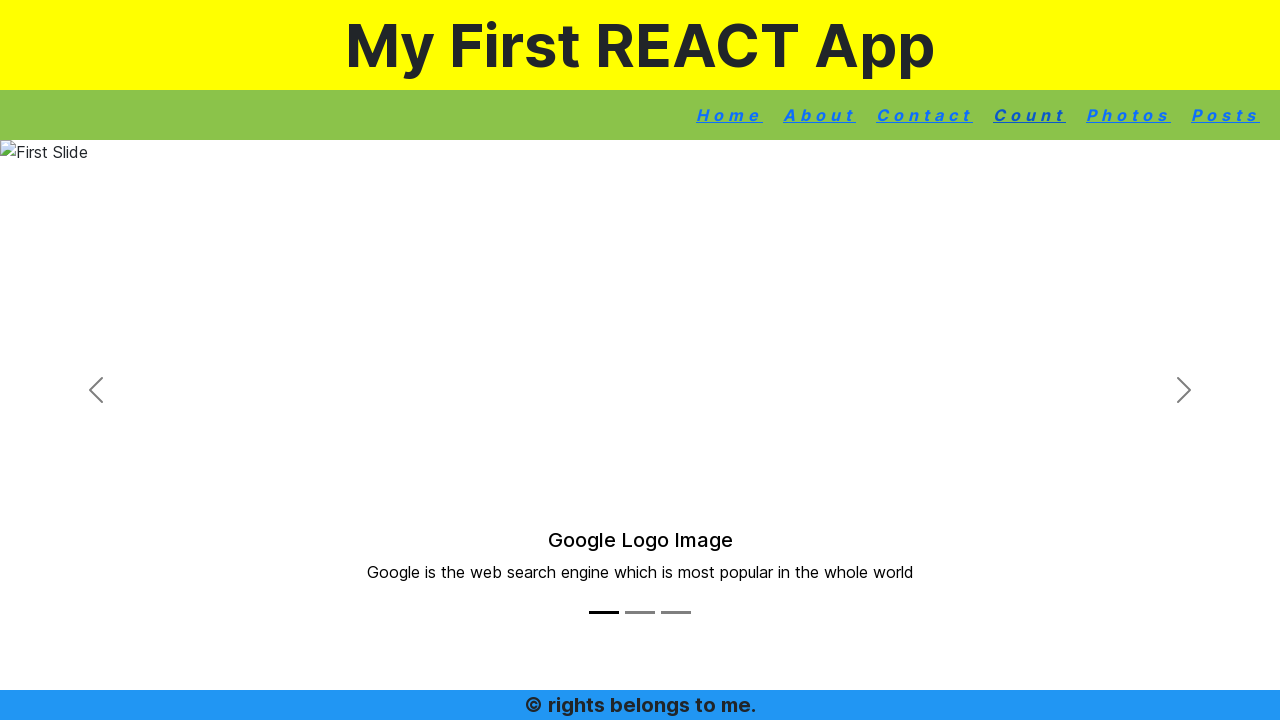

Clicked on Photos navigation link at (1128, 115) on internal:role=link[name="Photos"i]
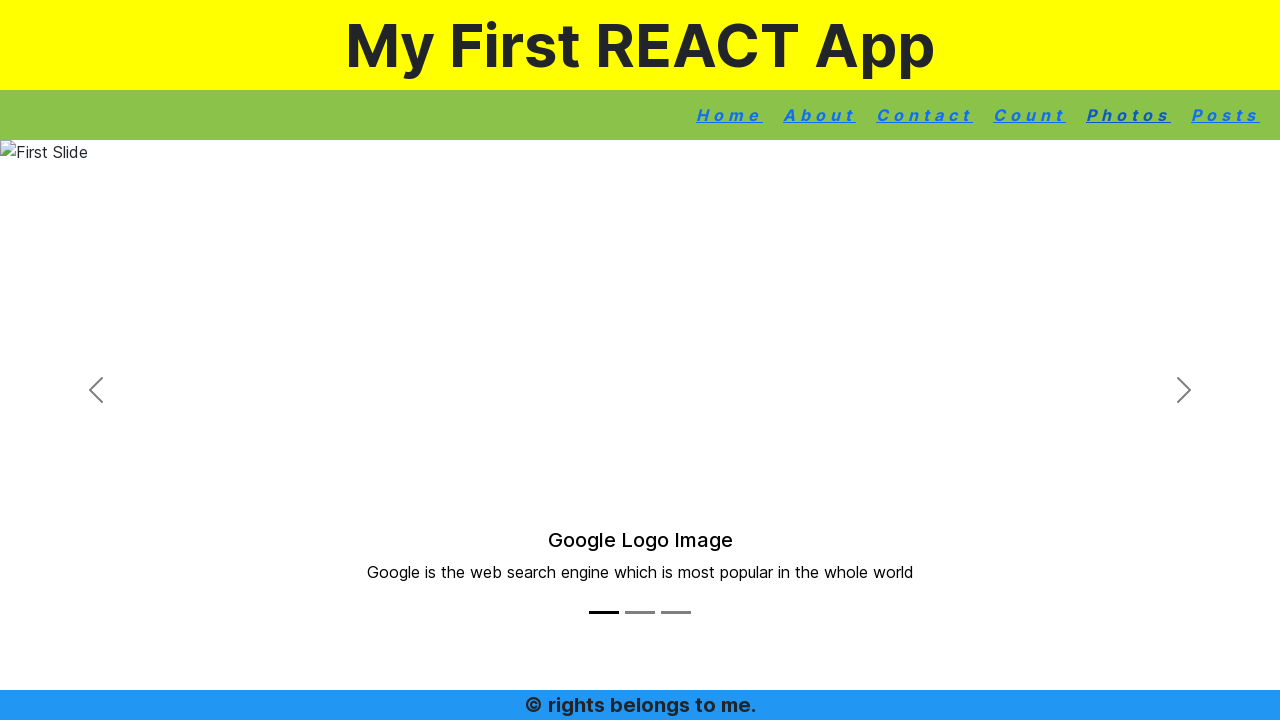

Clicked on Home navigation link at (730, 115) on internal:role=link[name="Home"i]
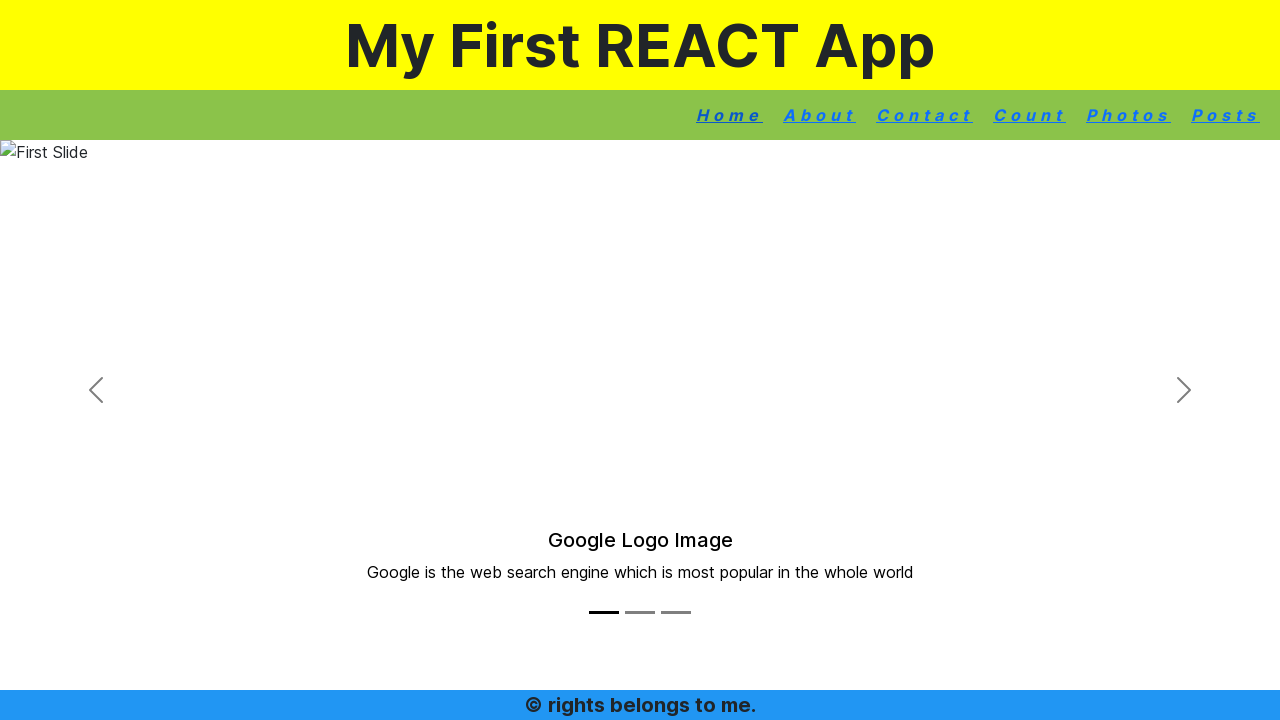

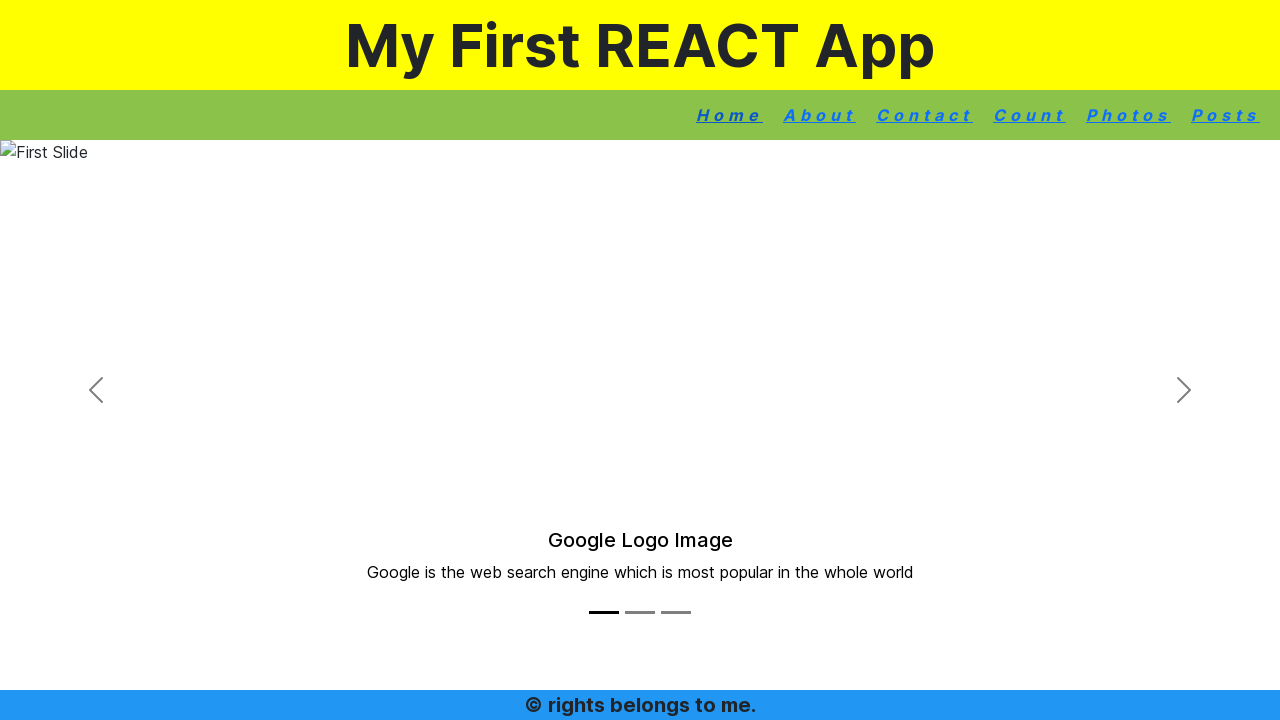